Tests form submission without selecting area of interest to verify validation

Starting URL: https://igorsmasc.github.io/fomulario_cadastro_selenium/

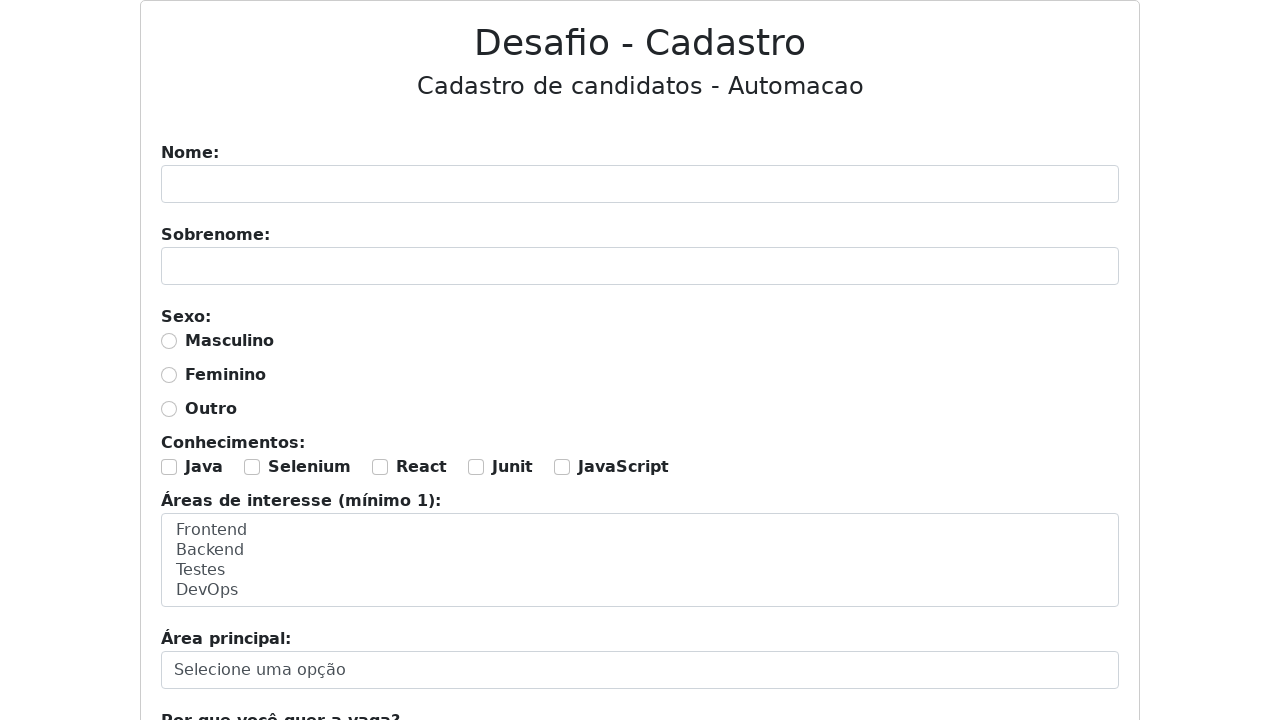

Filled name field with 'Geralt' on #nome
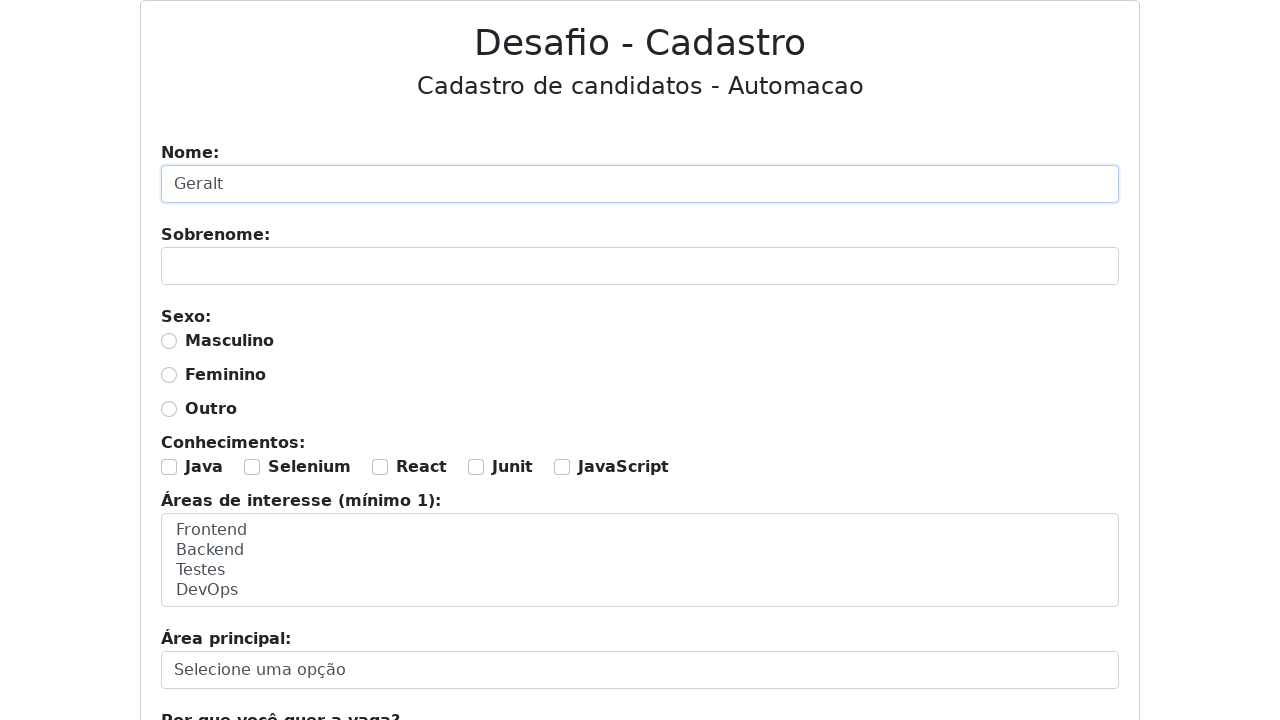

Filled surname field with 'de Rivia' on #sobrenome
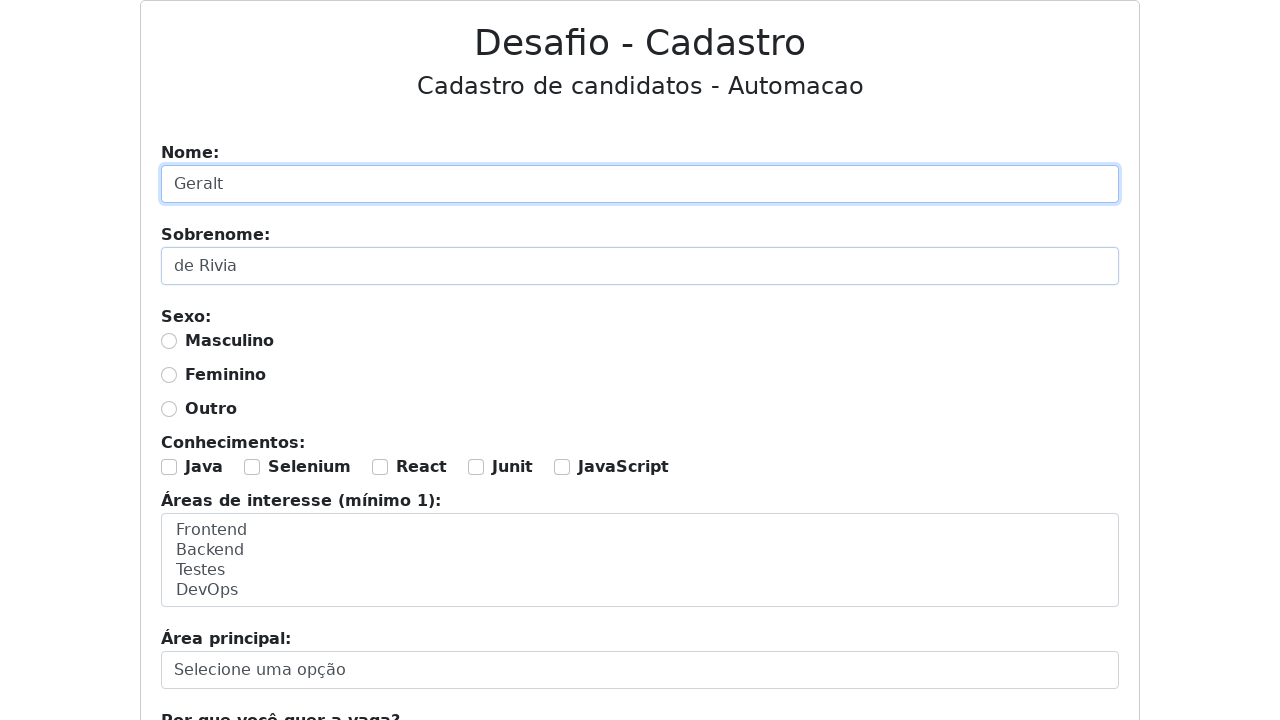

Selected male gender option at (169, 341) on #masculino
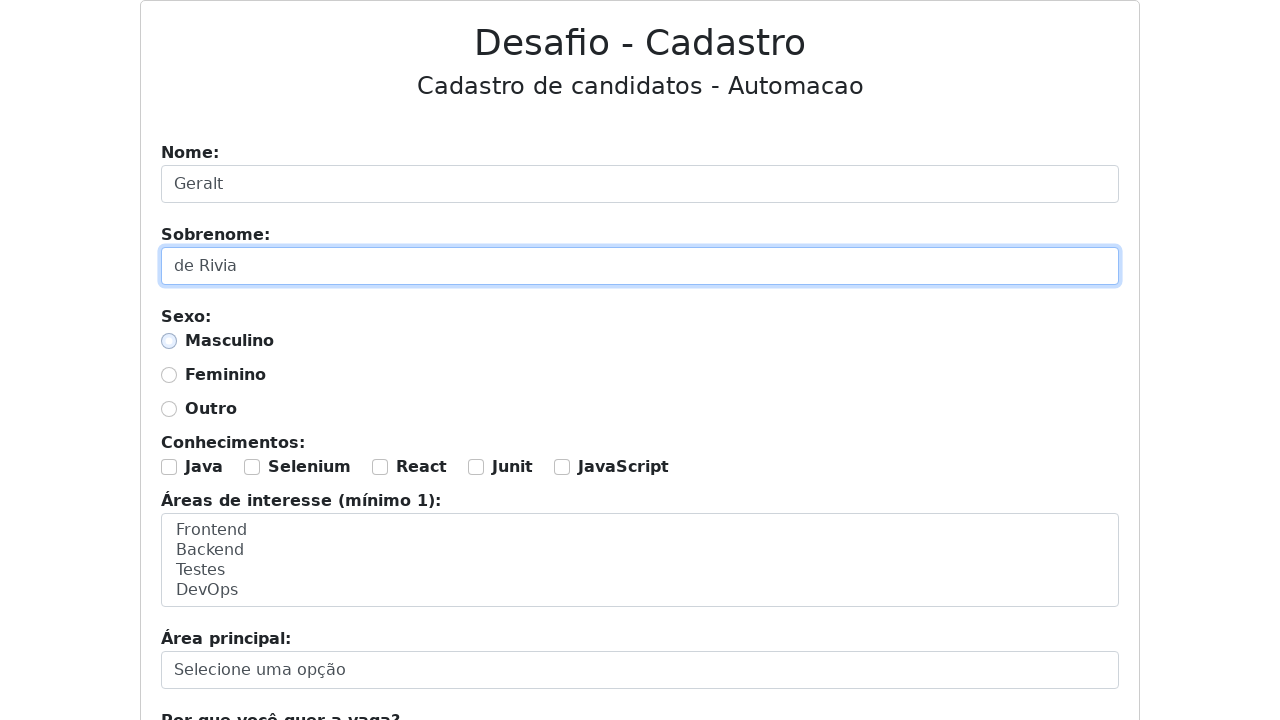

Checked Java knowledge checkbox at (169, 467) on #java
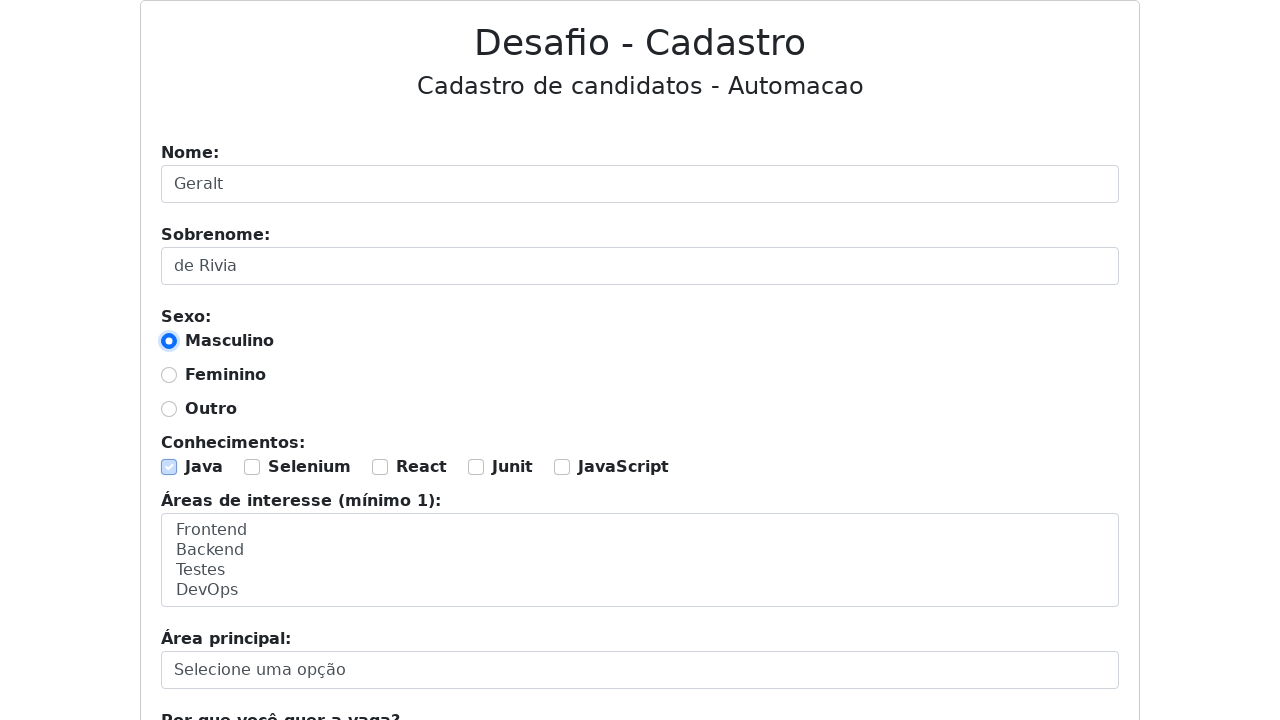

Checked JUnit knowledge checkbox at (476, 467) on #junit
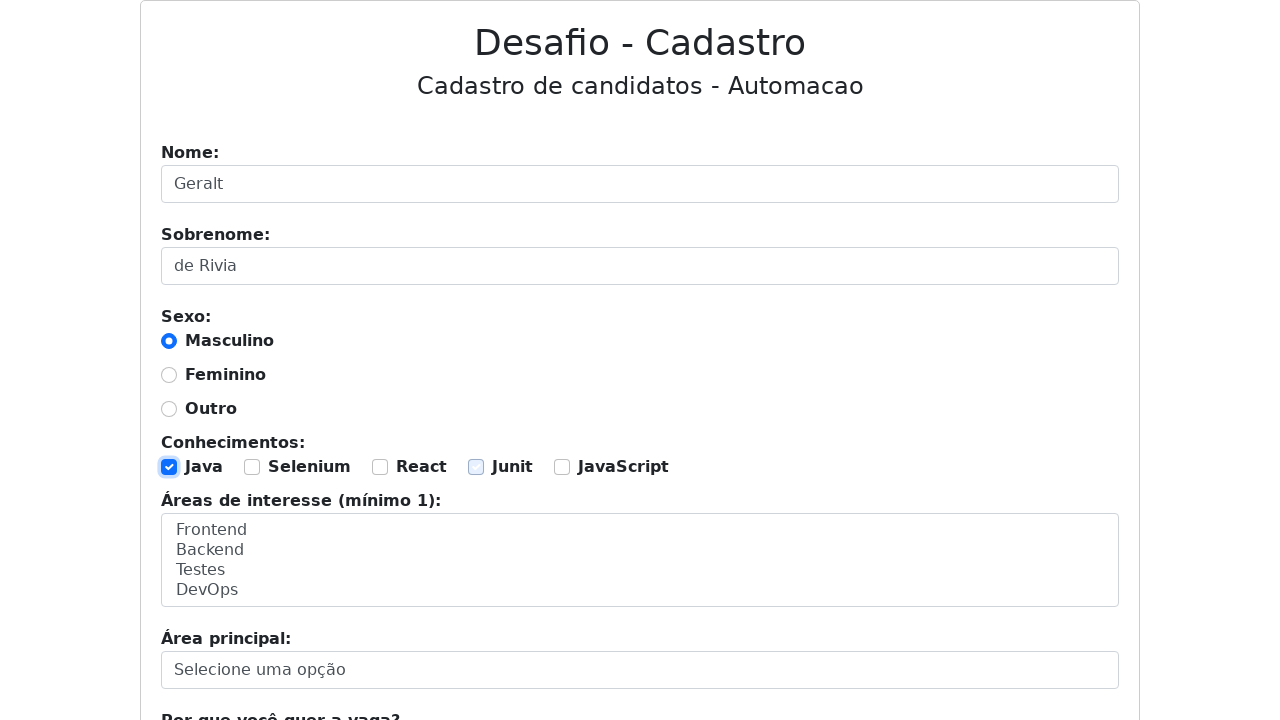

Selected 'Backend' as motivation on #motivacao
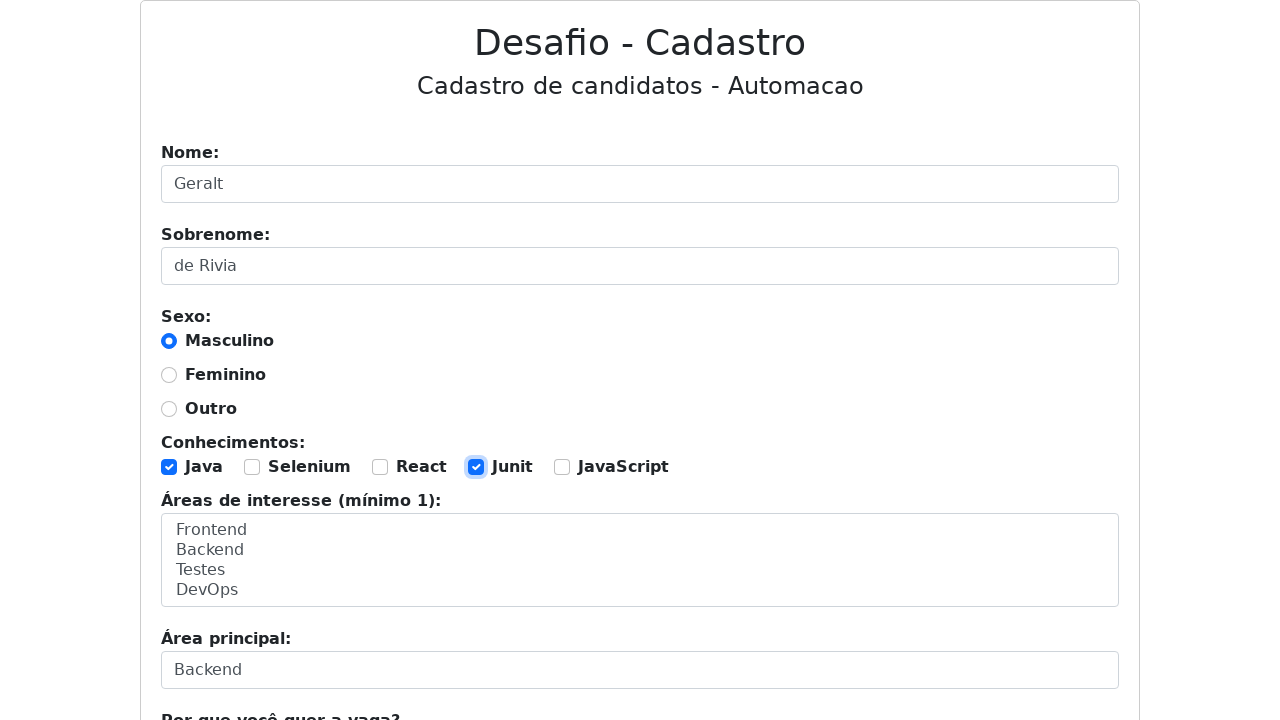

Filled 'why' text area with 'Trabalho de bruxo' on #porque
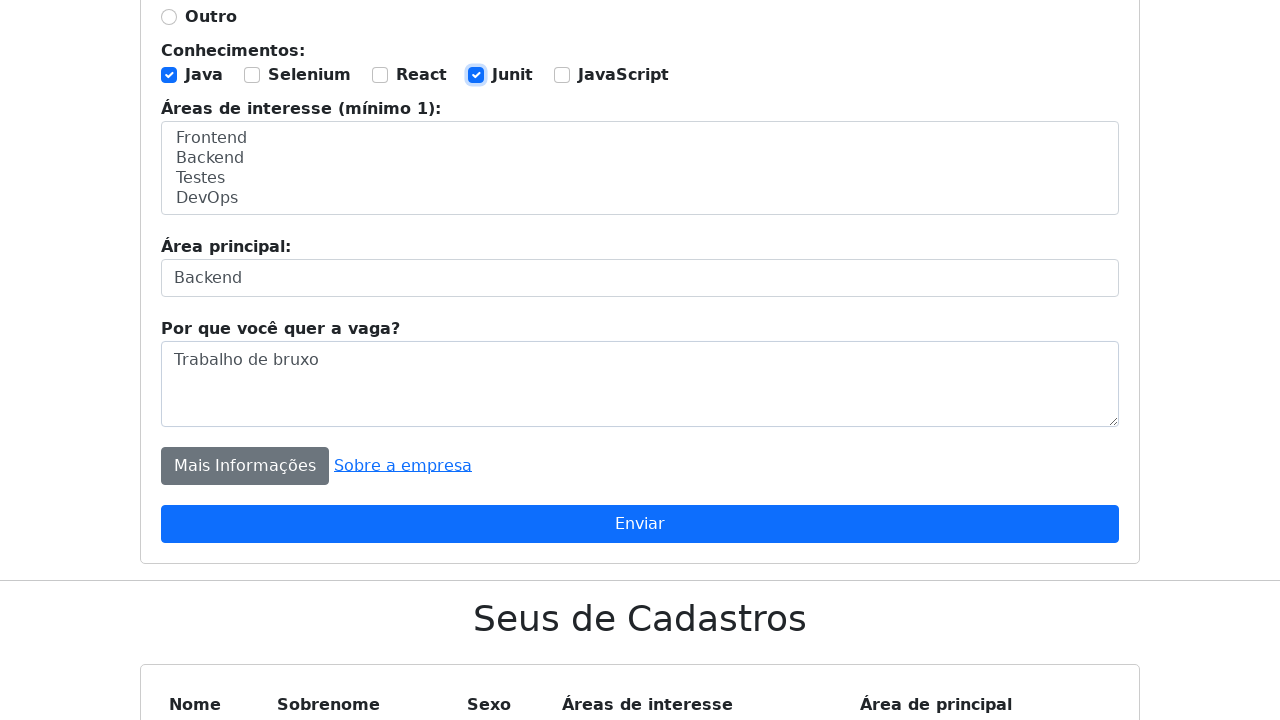

Set up dialog handler to accept alerts
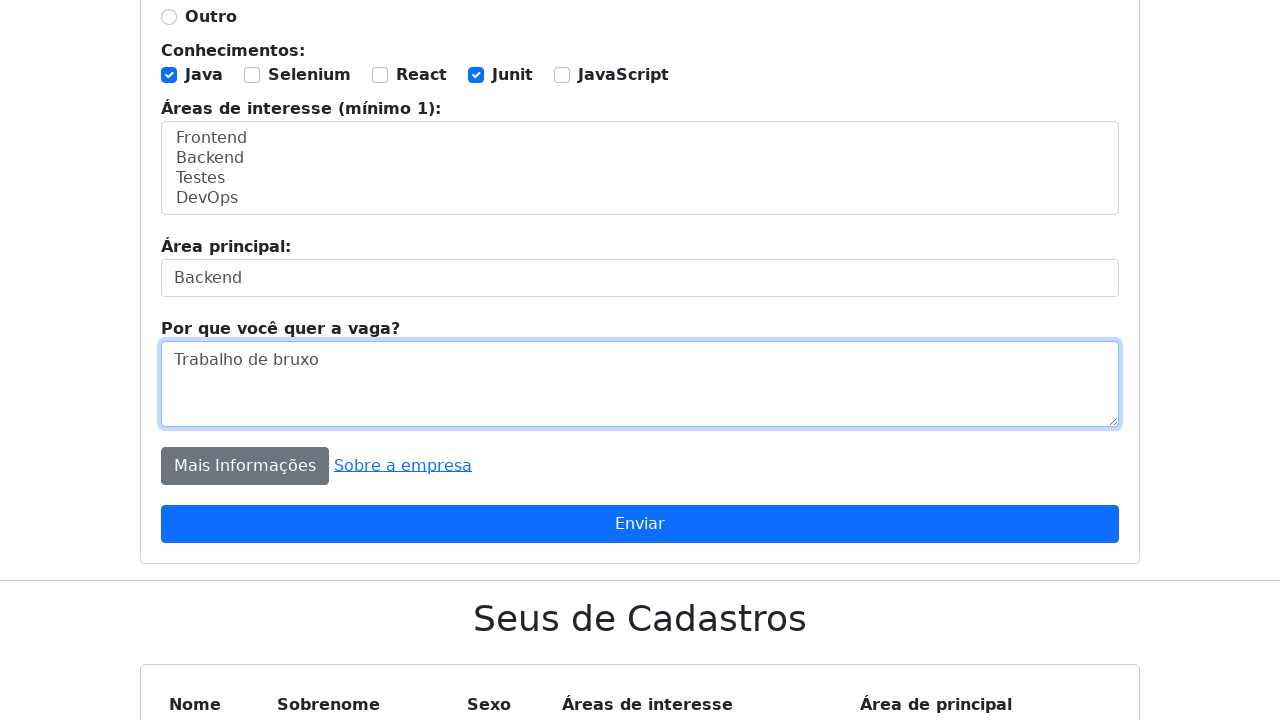

Submitted form by pressing Enter - validation alert should appear for missing area of interest on #formulario
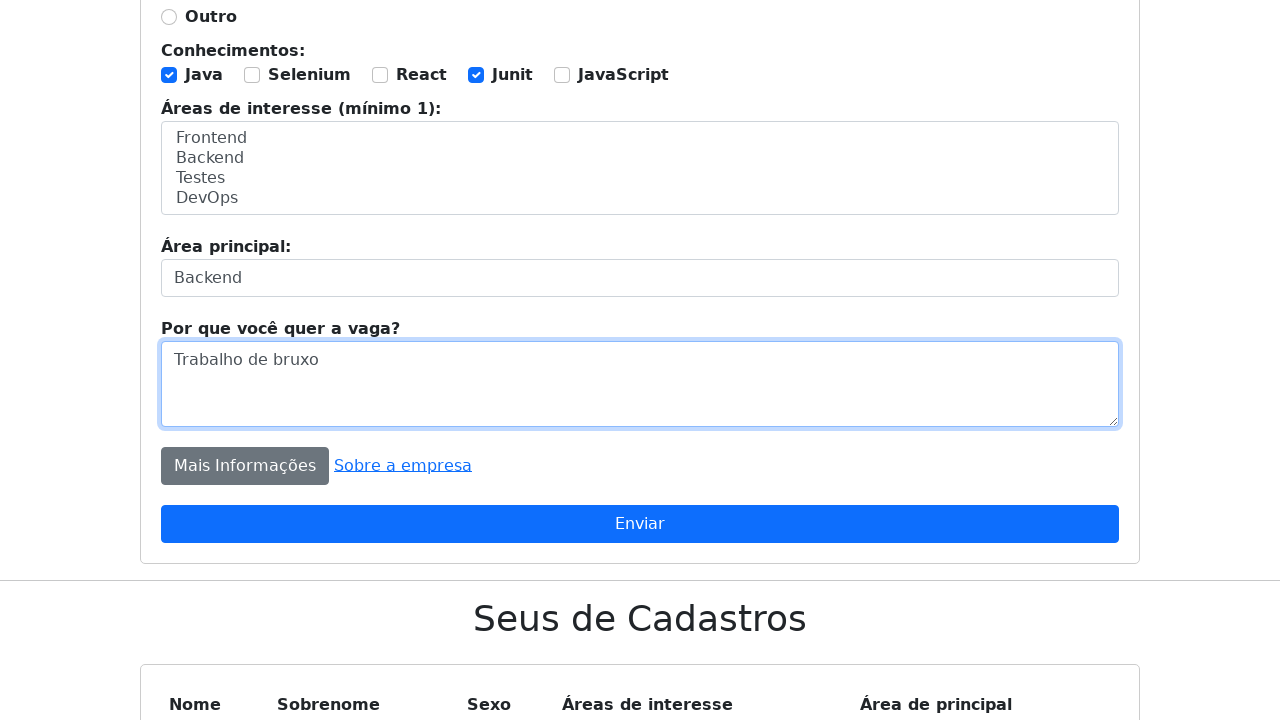

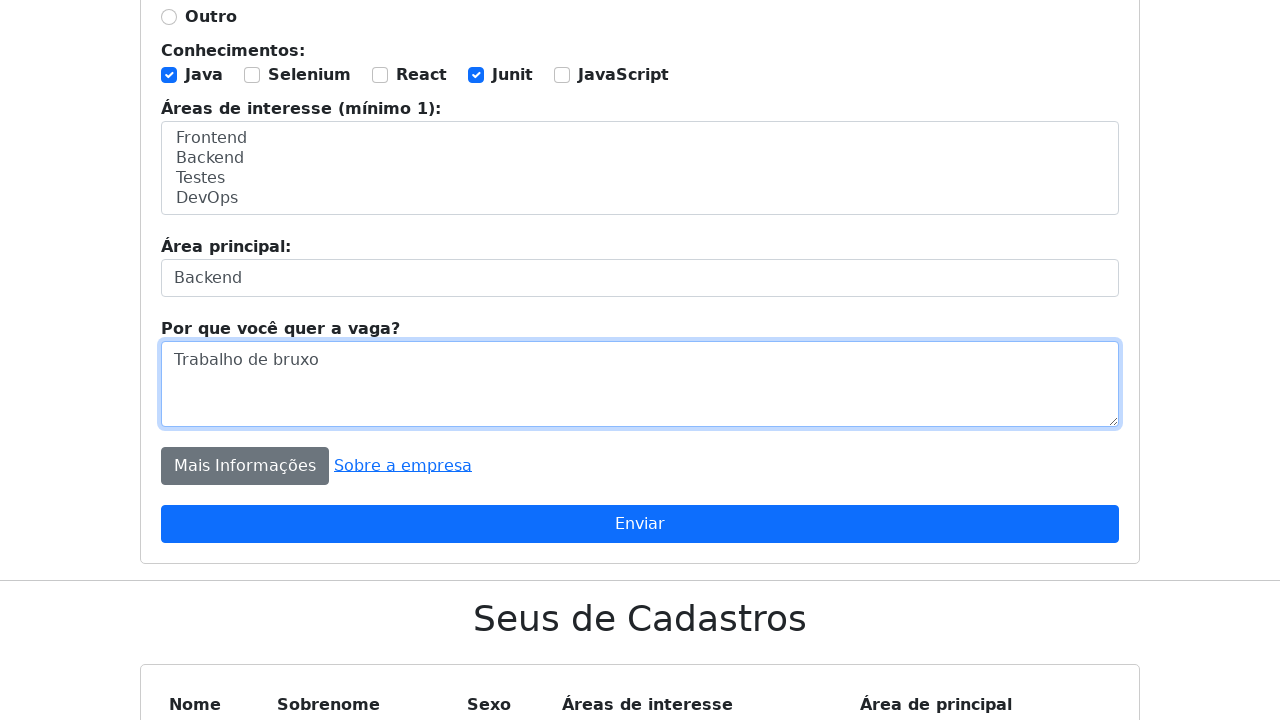